Tests that edits are cancelled when pressing Escape key

Starting URL: https://demo.playwright.dev/todomvc

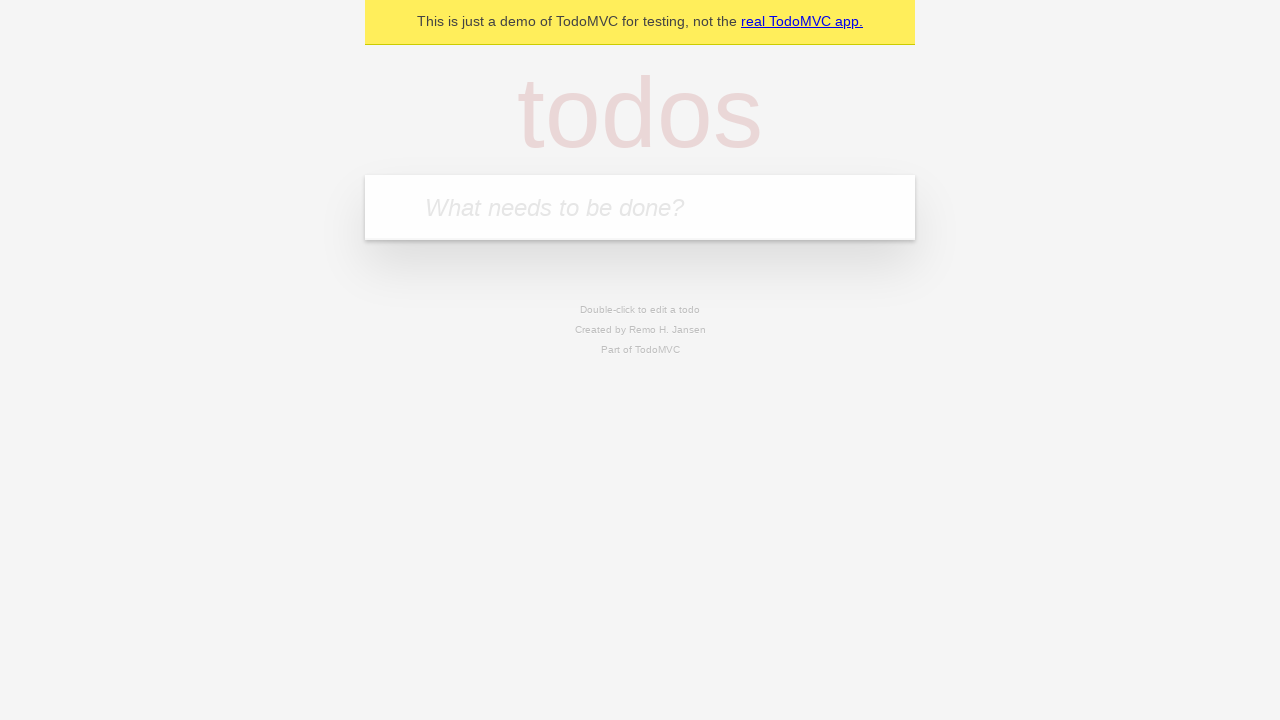

Filled new todo input with 'buy some cheese' on internal:attr=[placeholder="What needs to be done?"i]
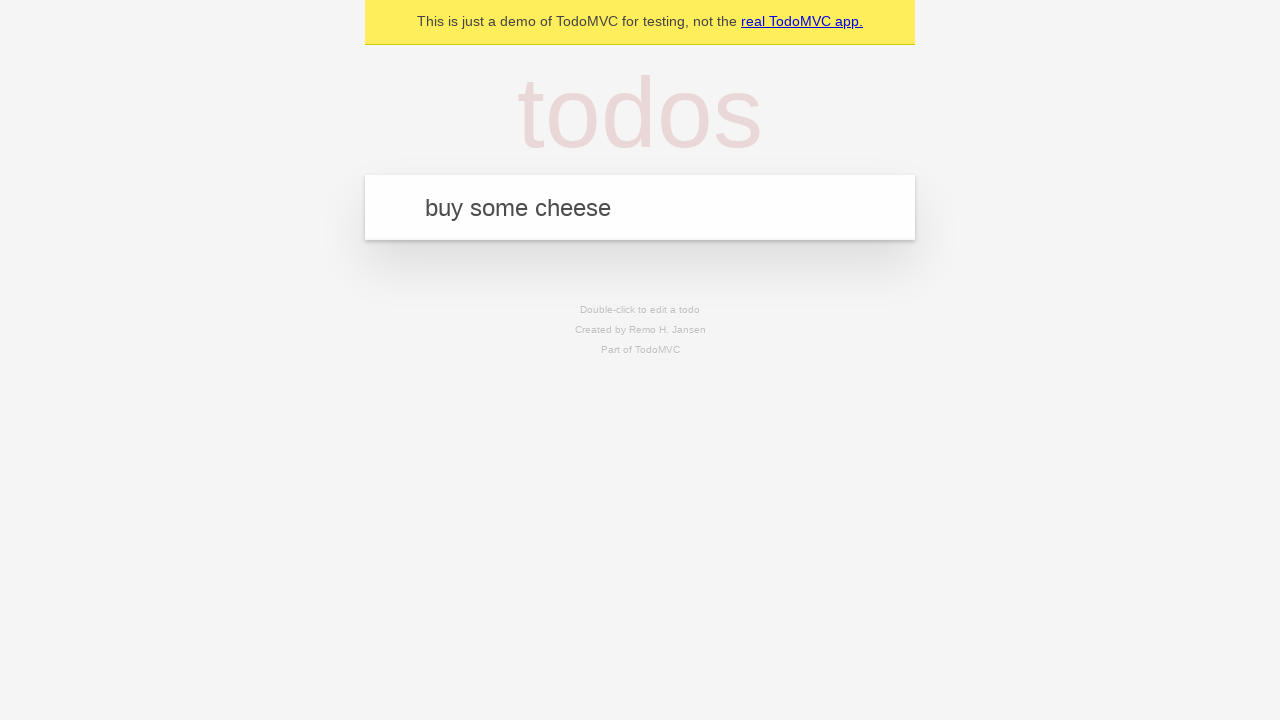

Pressed Enter to create todo 'buy some cheese' on internal:attr=[placeholder="What needs to be done?"i]
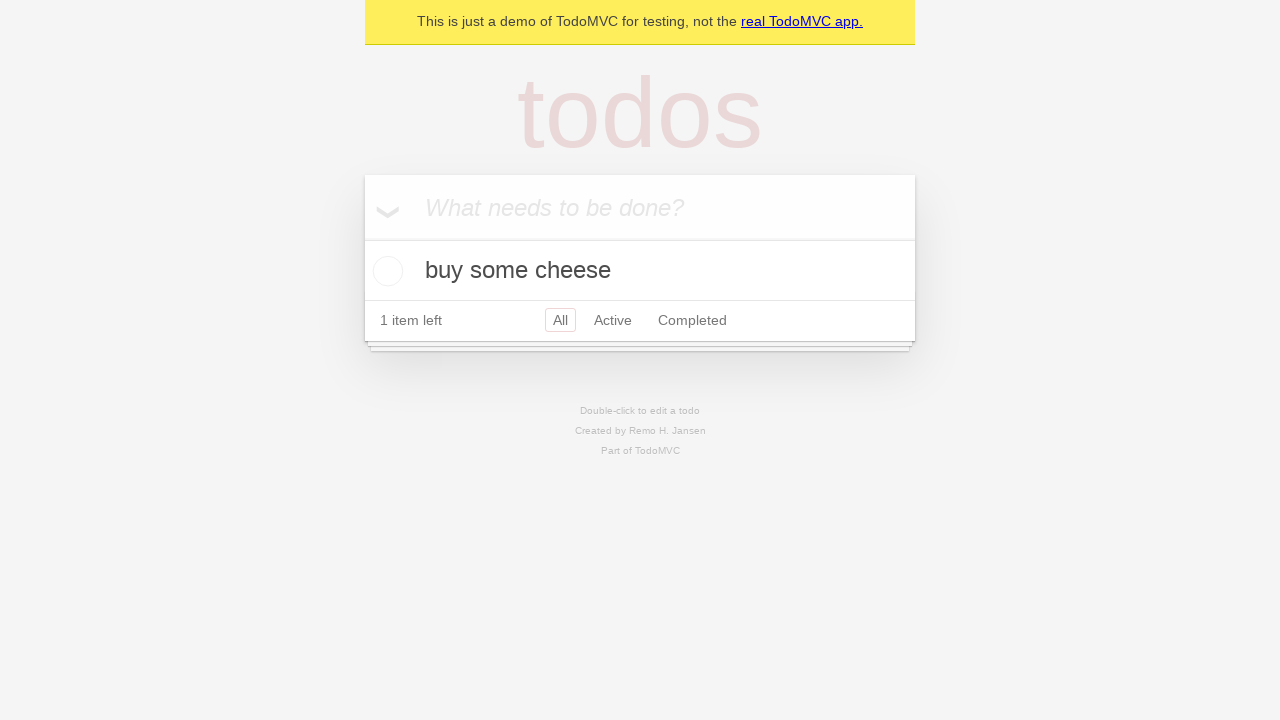

Filled new todo input with 'feed the cat' on internal:attr=[placeholder="What needs to be done?"i]
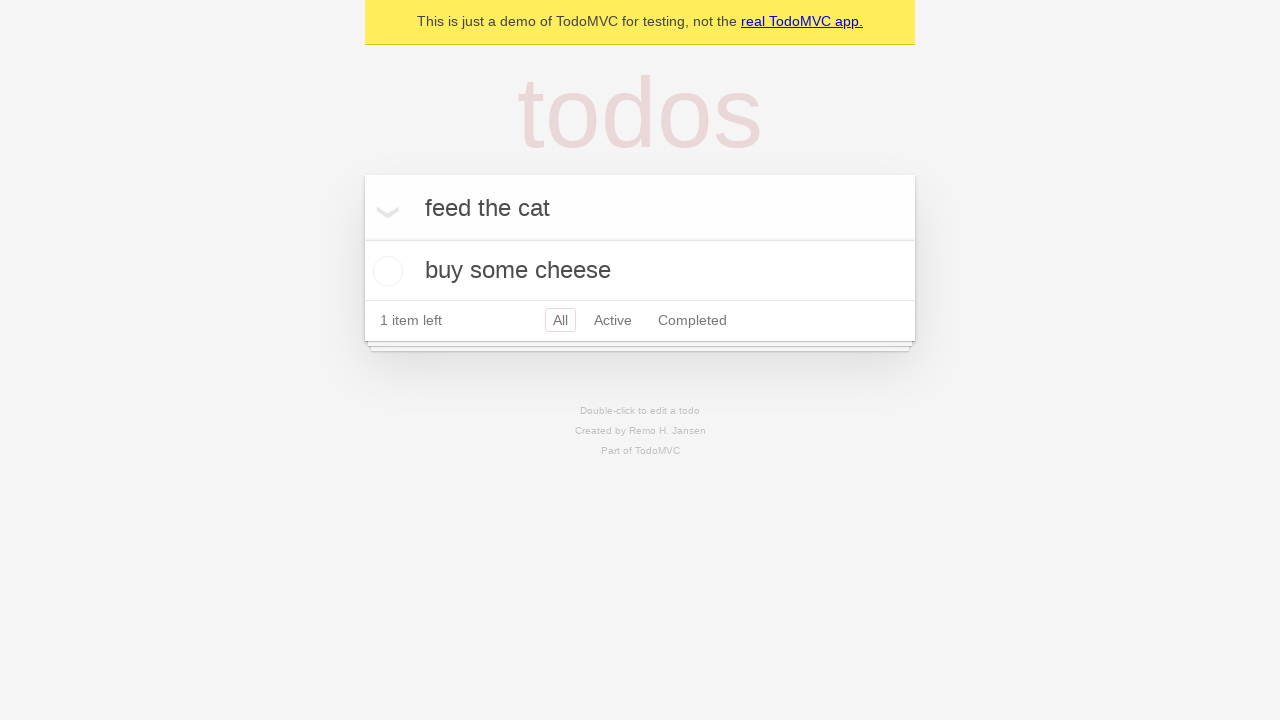

Pressed Enter to create todo 'feed the cat' on internal:attr=[placeholder="What needs to be done?"i]
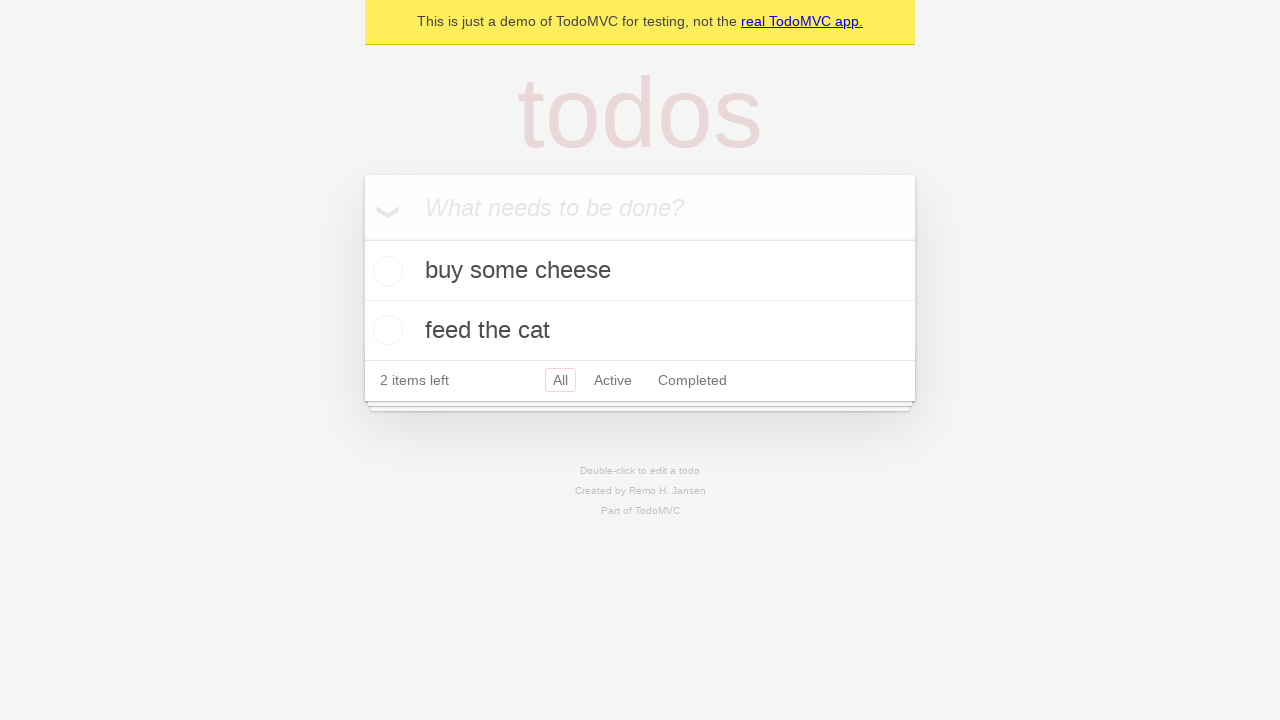

Filled new todo input with 'book a doctors appointment' on internal:attr=[placeholder="What needs to be done?"i]
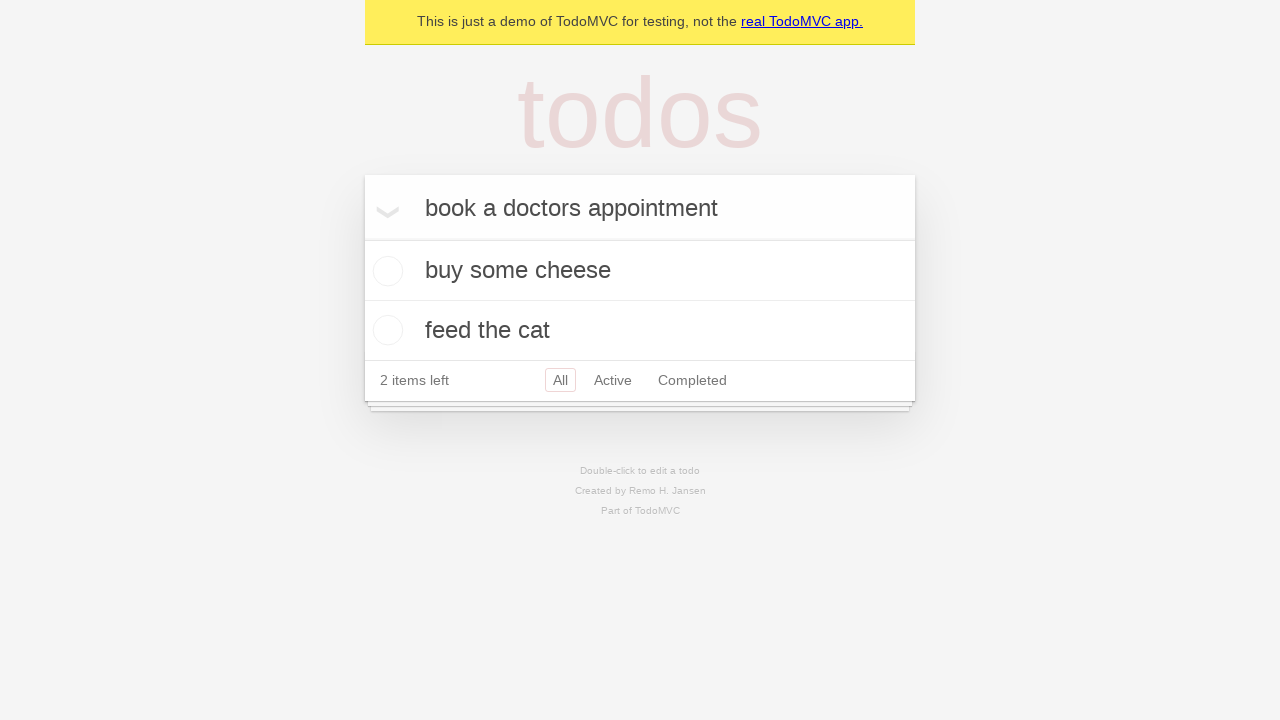

Pressed Enter to create todo 'book a doctors appointment' on internal:attr=[placeholder="What needs to be done?"i]
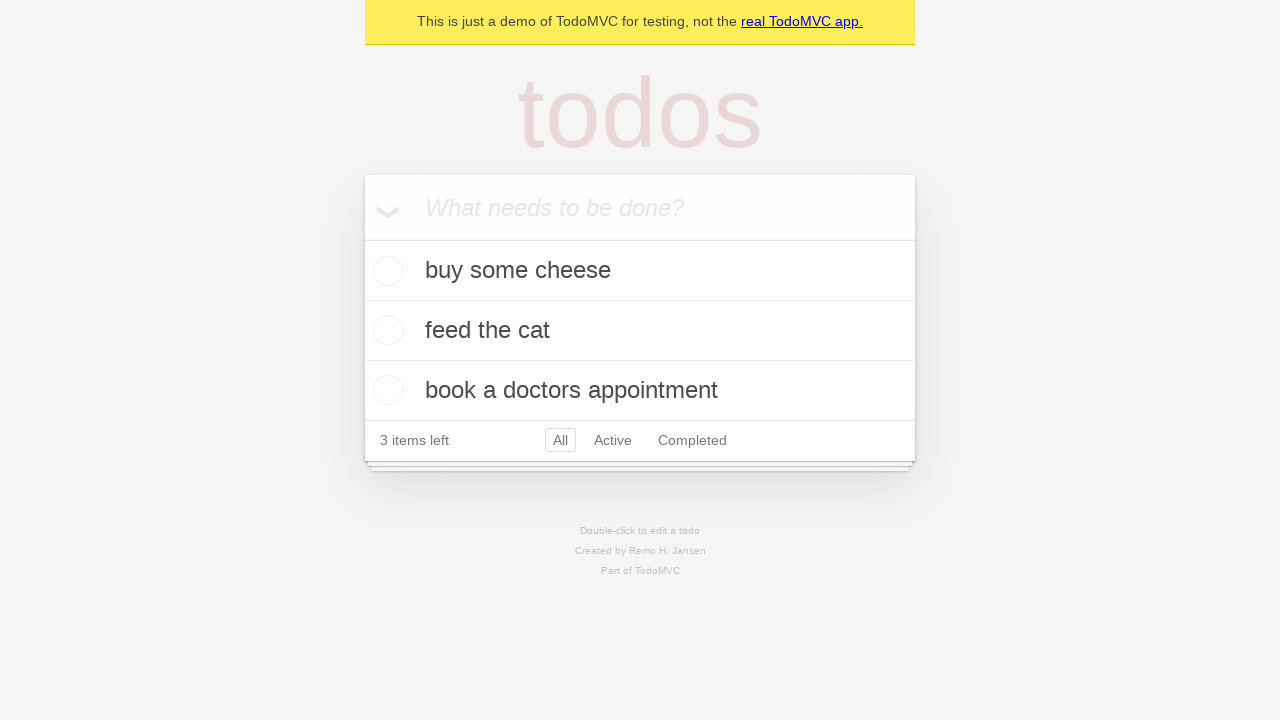

Verified 3 todos were created in localStorage
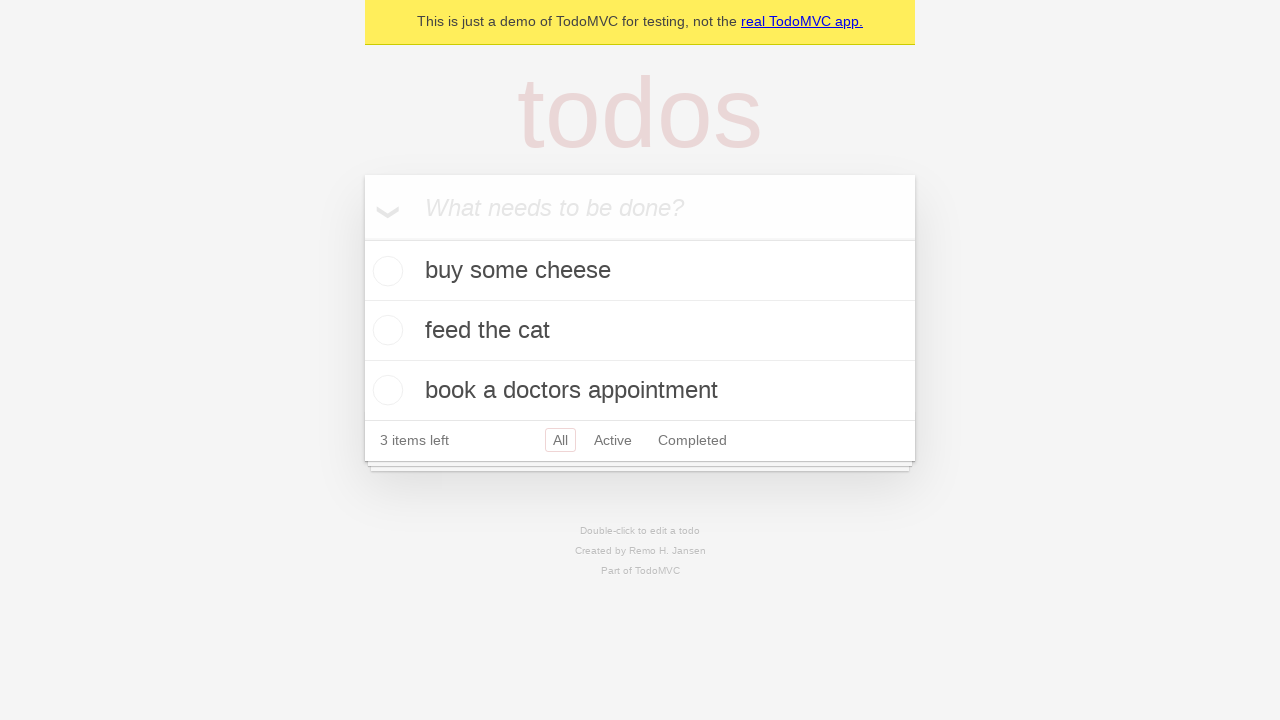

Double-clicked second todo item to enter edit mode at (640, 331) on internal:testid=[data-testid="todo-item"s] >> nth=1
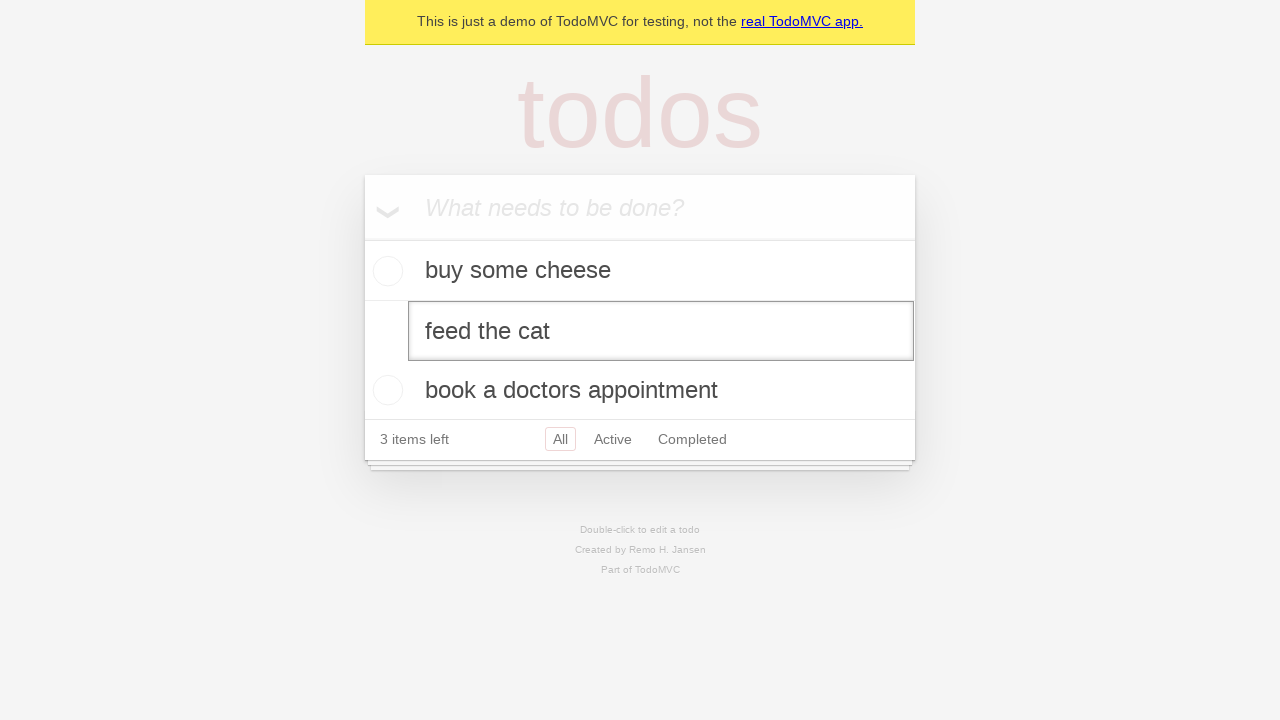

Filled edit box with 'buy some sausages' on internal:testid=[data-testid="todo-item"s] >> nth=1 >> internal:role=textbox[nam
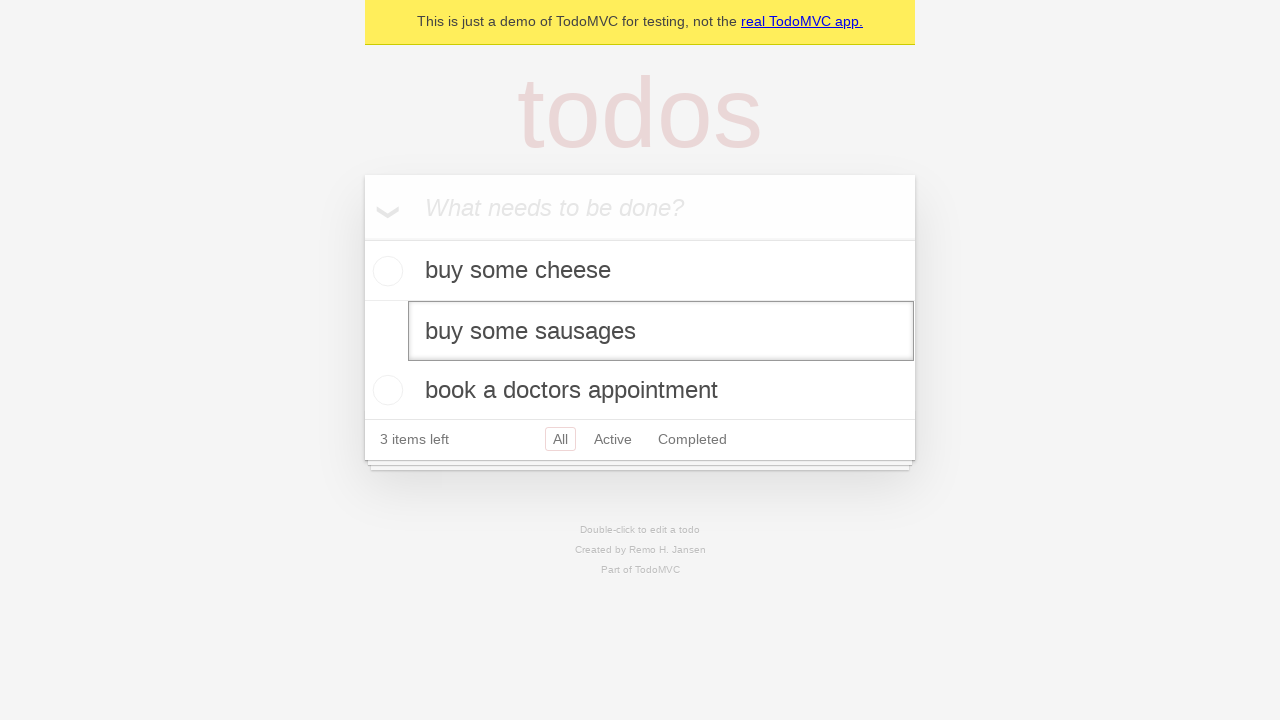

Pressed Escape key to cancel edit on internal:testid=[data-testid="todo-item"s] >> nth=1 >> internal:role=textbox[nam
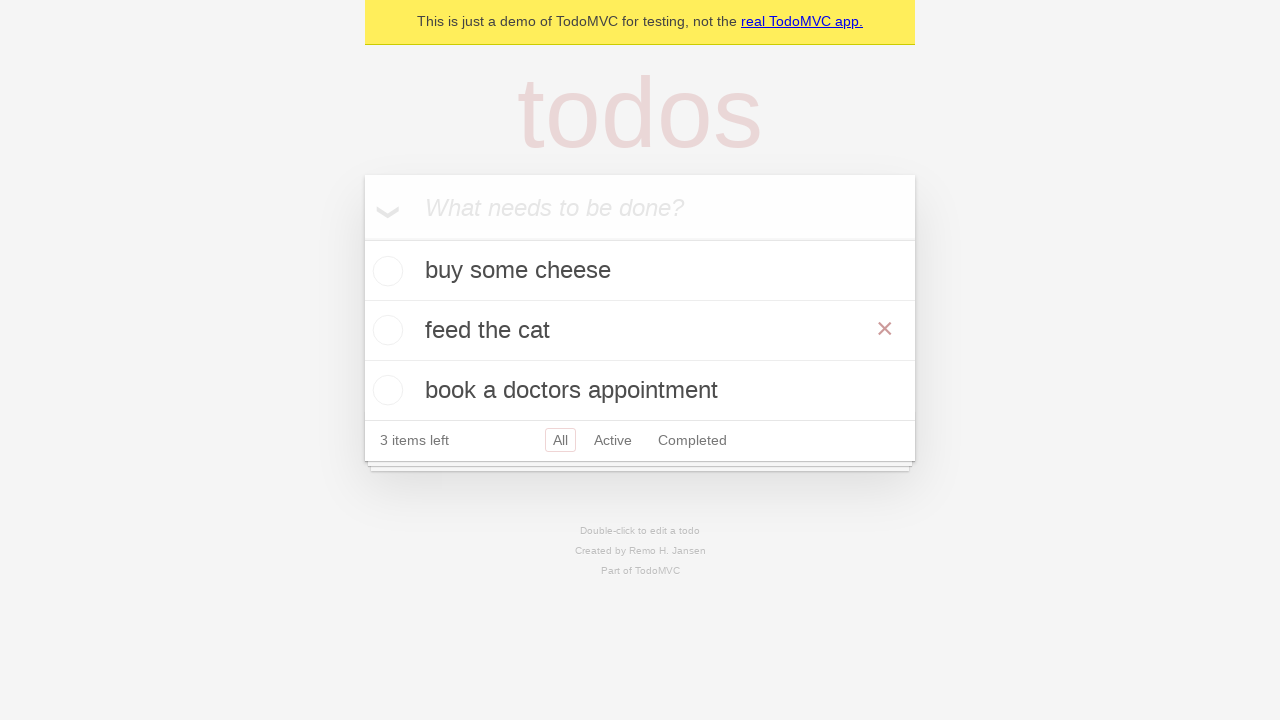

Verified original todo text remained after canceling edit
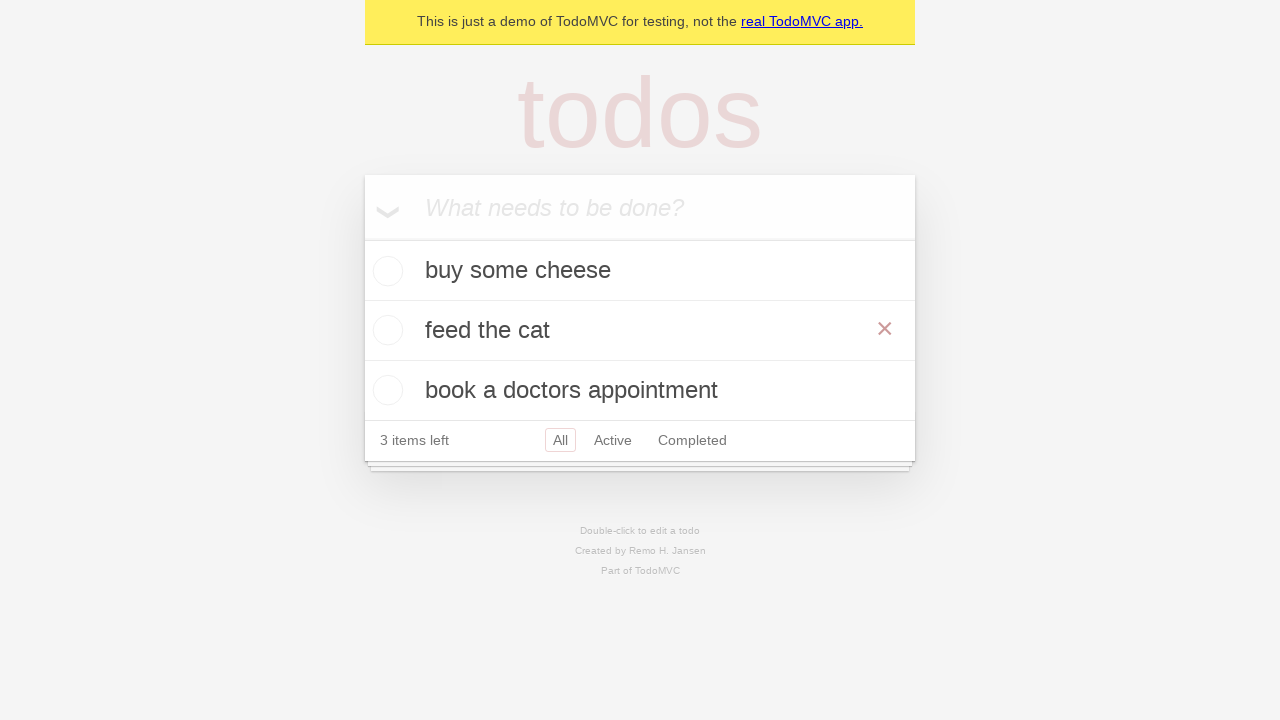

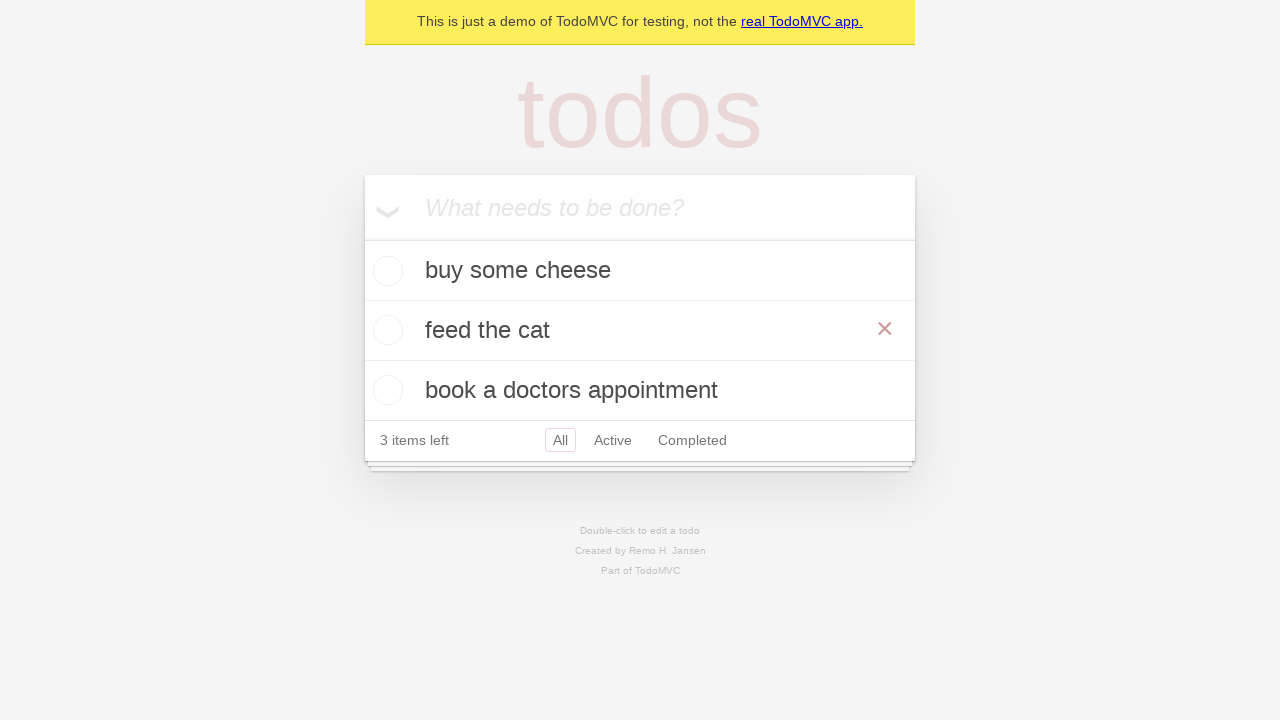